Tests that a disabled input field on the Formy enabled/disabled elements page is properly disabled and not interactive

Starting URL: https://formy-project.herokuapp.com/

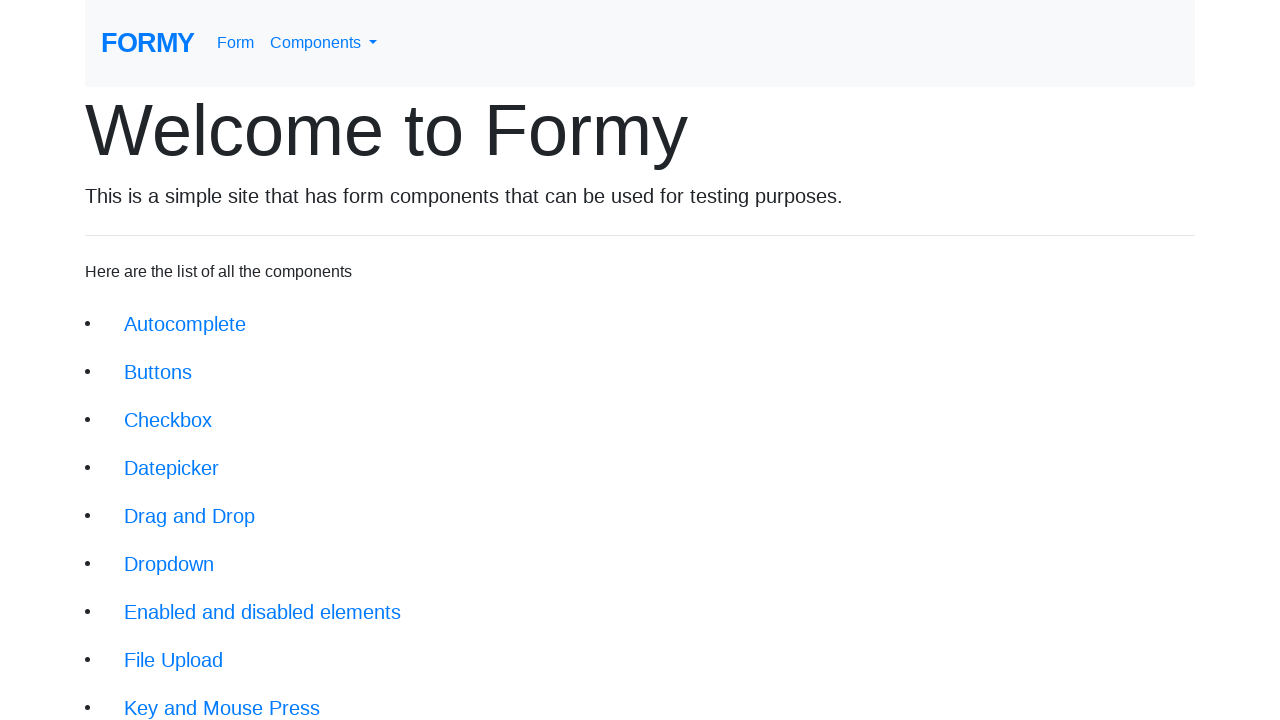

Clicked on Enabled/Disabled elements link at (262, 612) on body > div > div > li:nth-child(11) > a
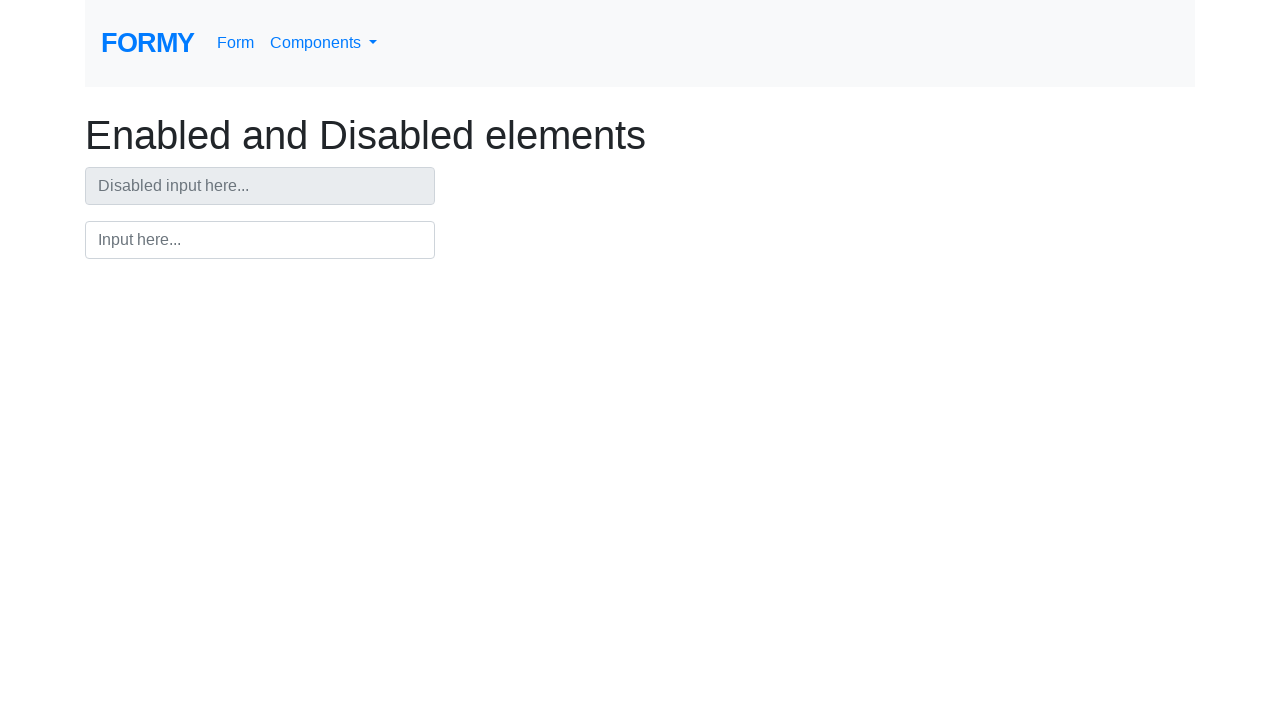

Enabled/Disabled elements page loaded and disabled input field found
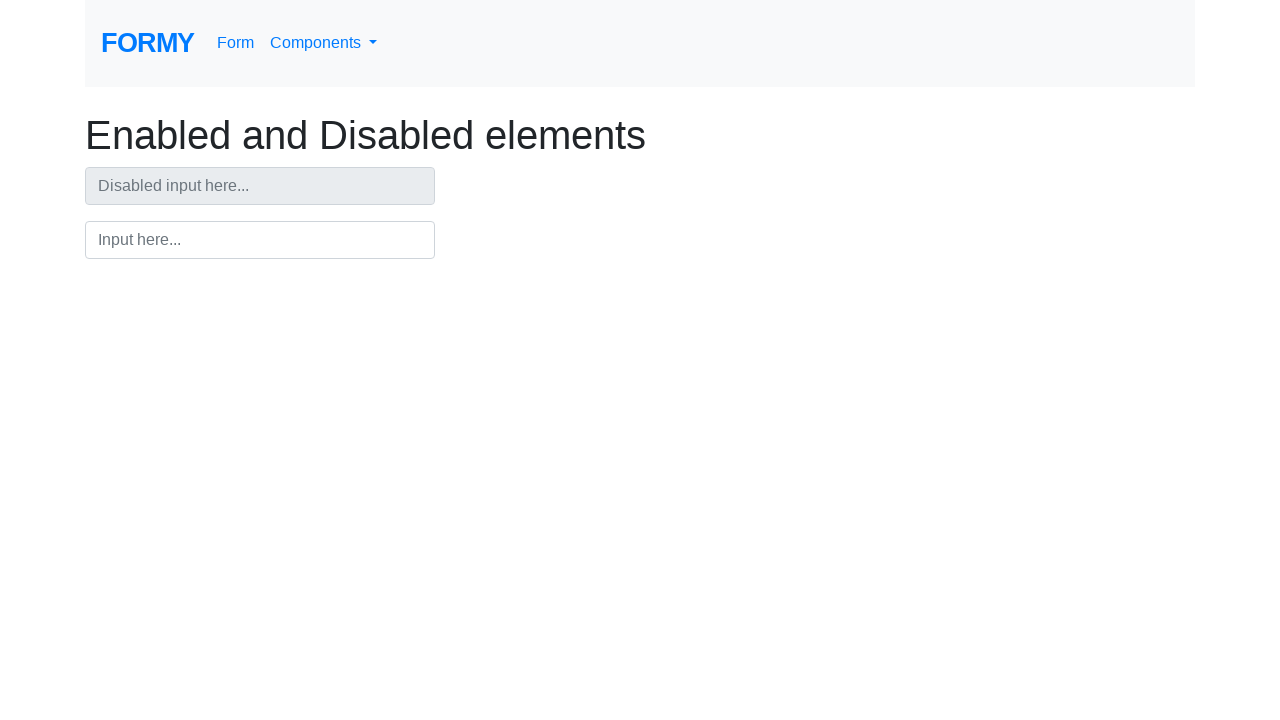

Disabled input field is visible
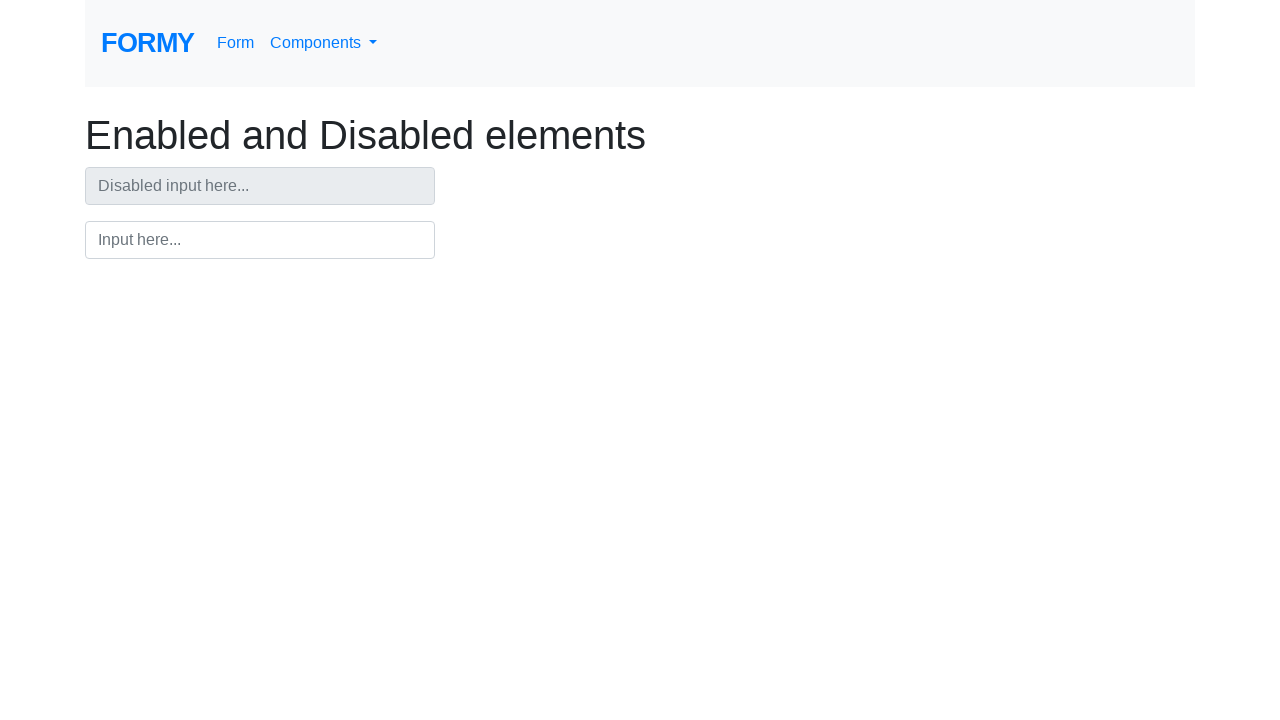

Attempted to click on disabled input field with force=True at (260, 186) on #disabledInput
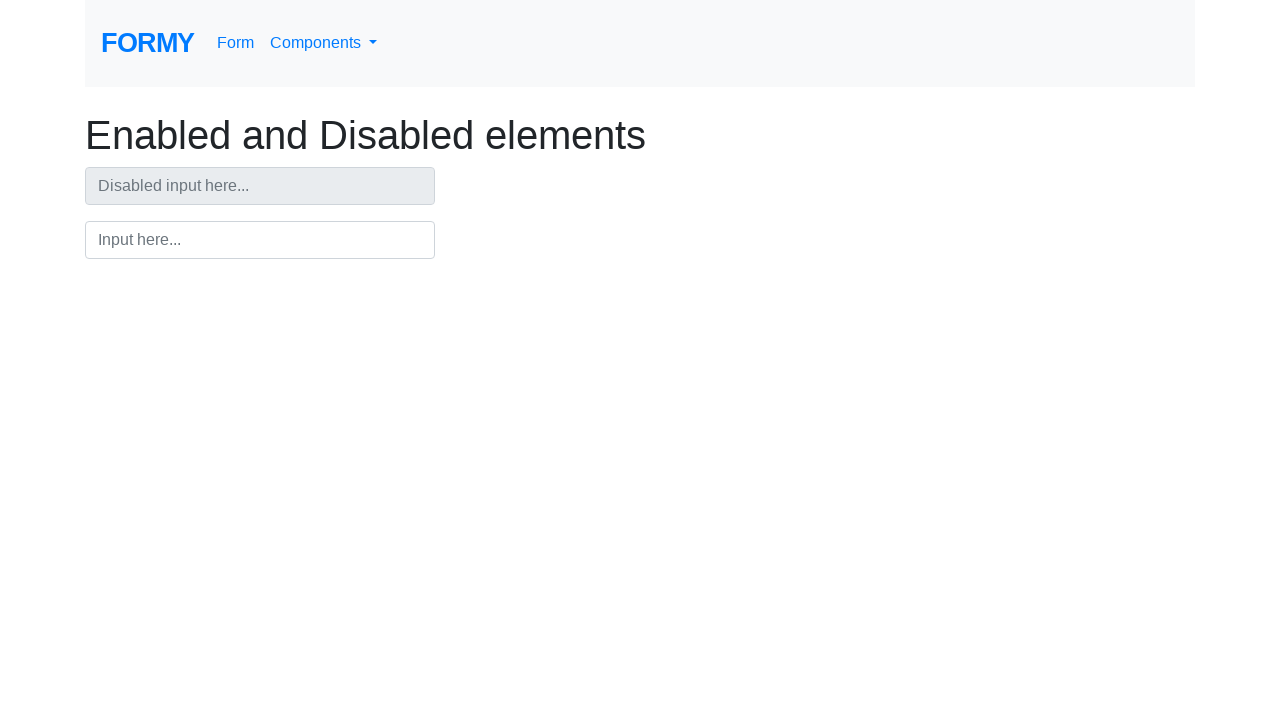

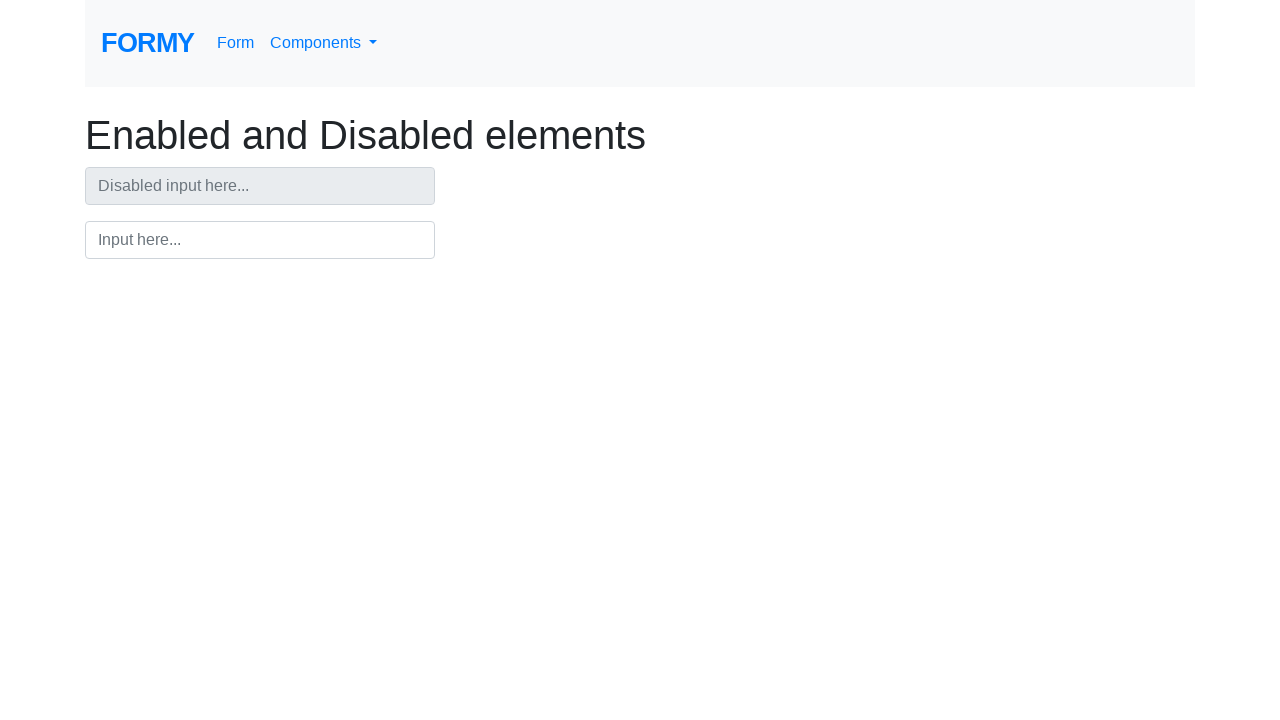